Opens the Selenide website and scrolls down to the testimonials section to verify it's visible on the page.

Starting URL: https://selenide.org

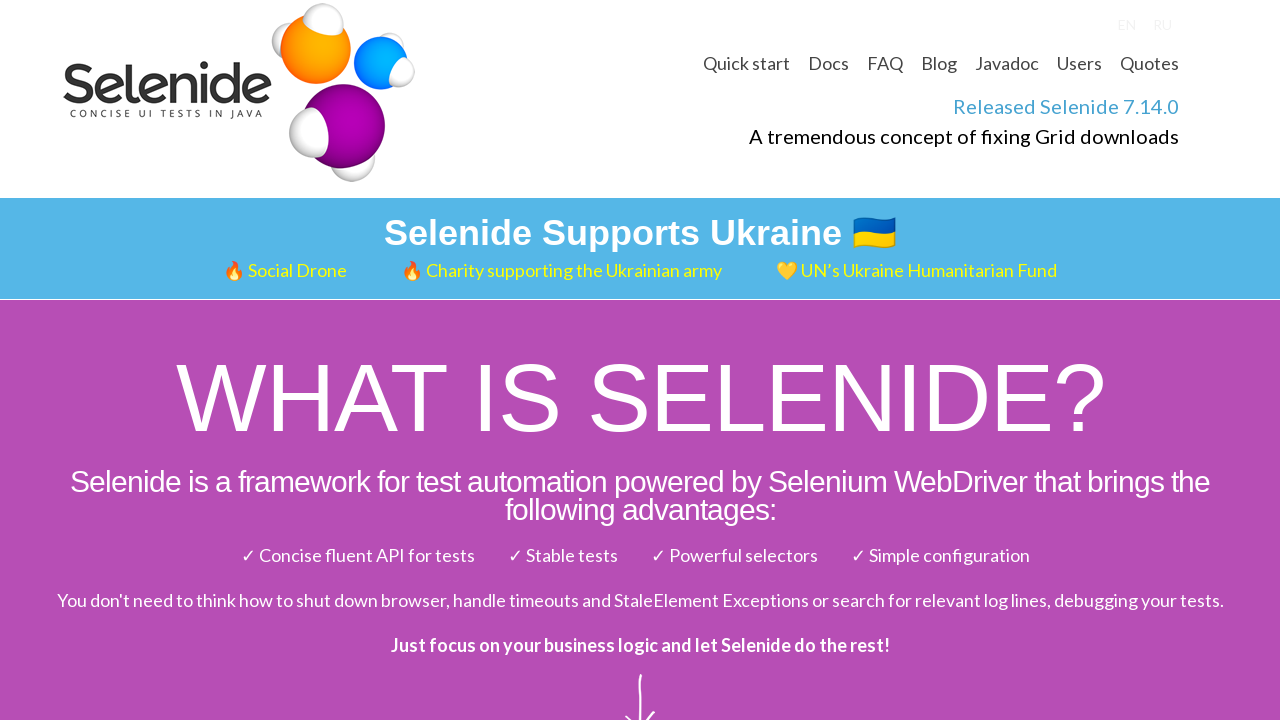

Scrolled to testimonials section
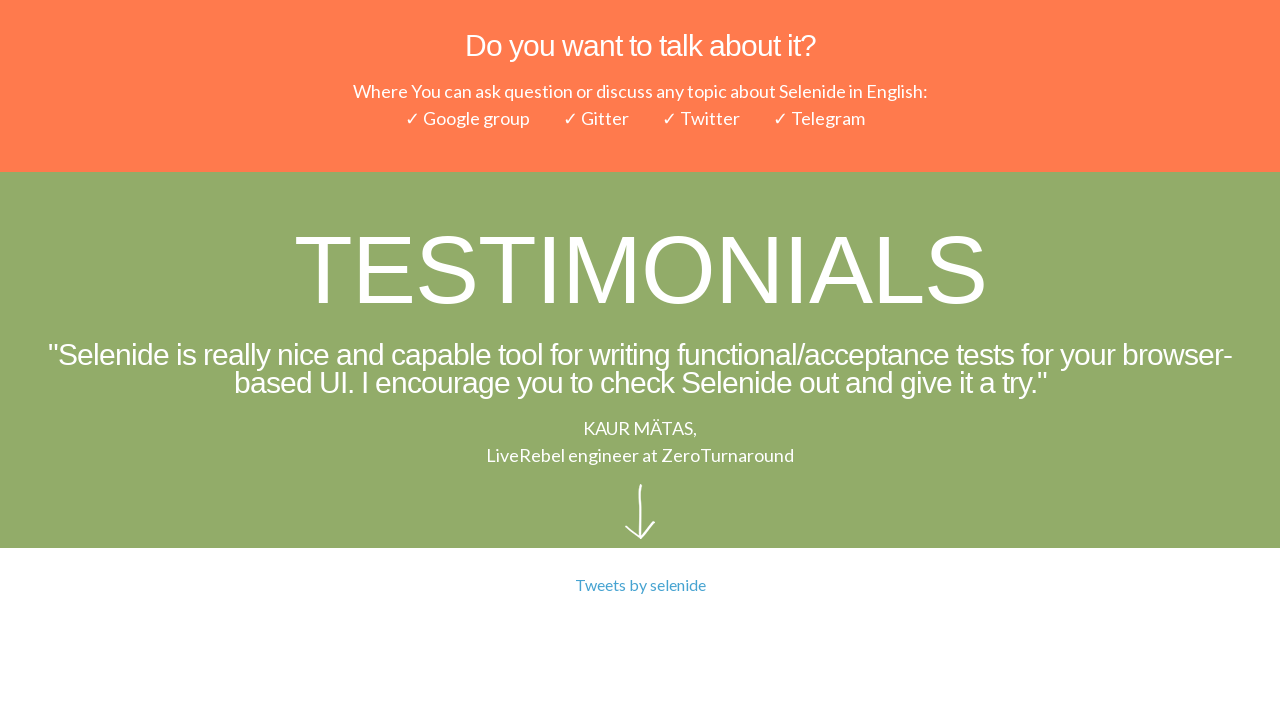

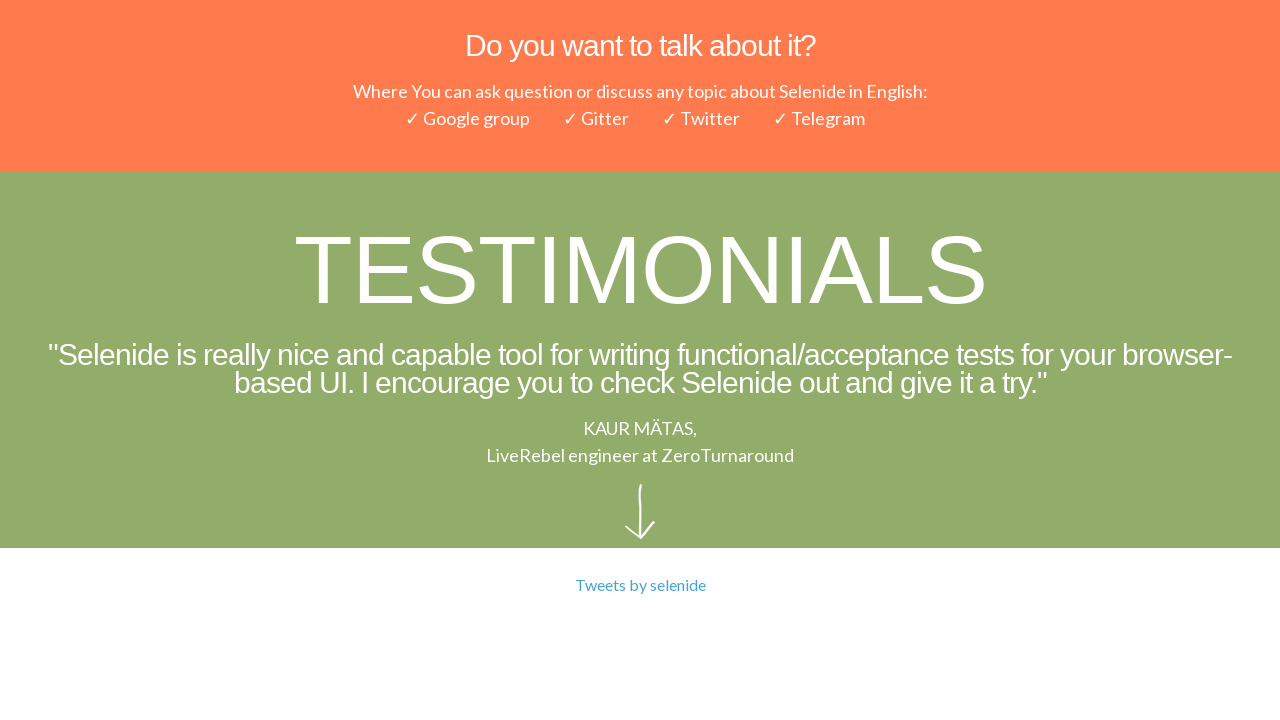